Tests iframe handling by switching to an iframe, verifying text content is visible inside it, then switching back to the parent frame and clicking a link.

Starting URL: https://the-internet.herokuapp.com/iframe

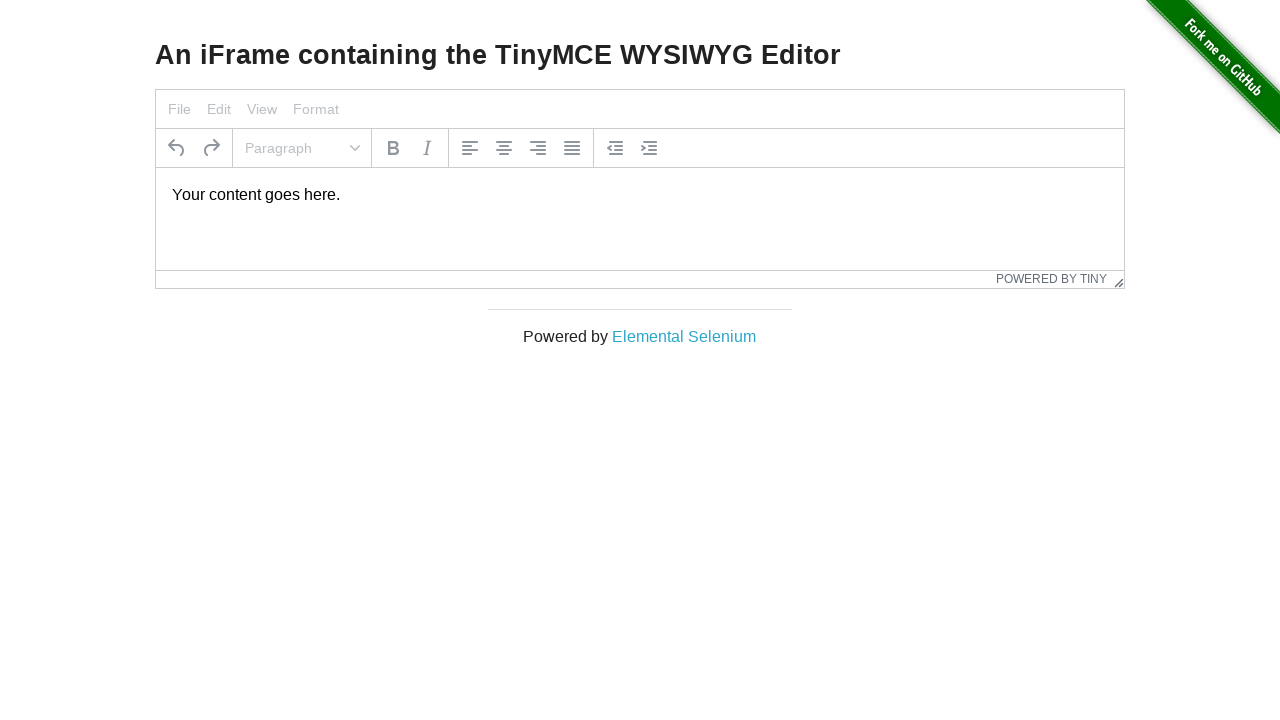

Located iframe with ID 'mce_0_ifr'
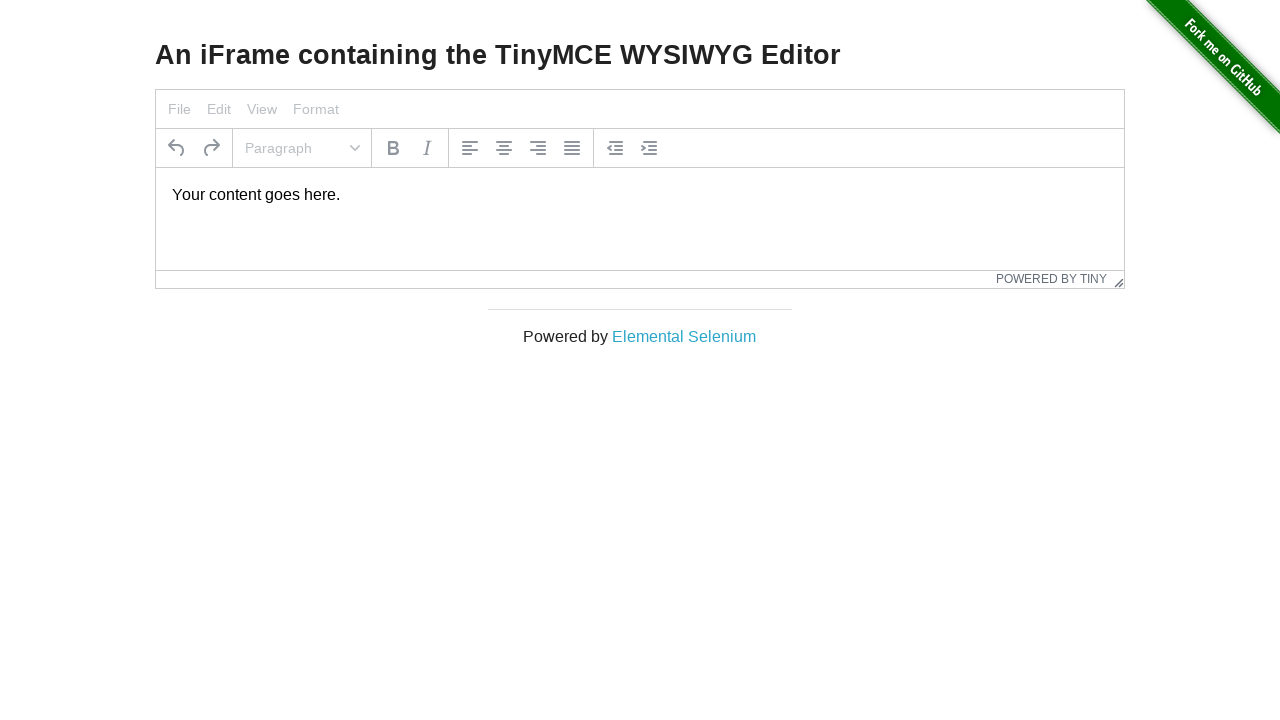

Located paragraph element inside iframe
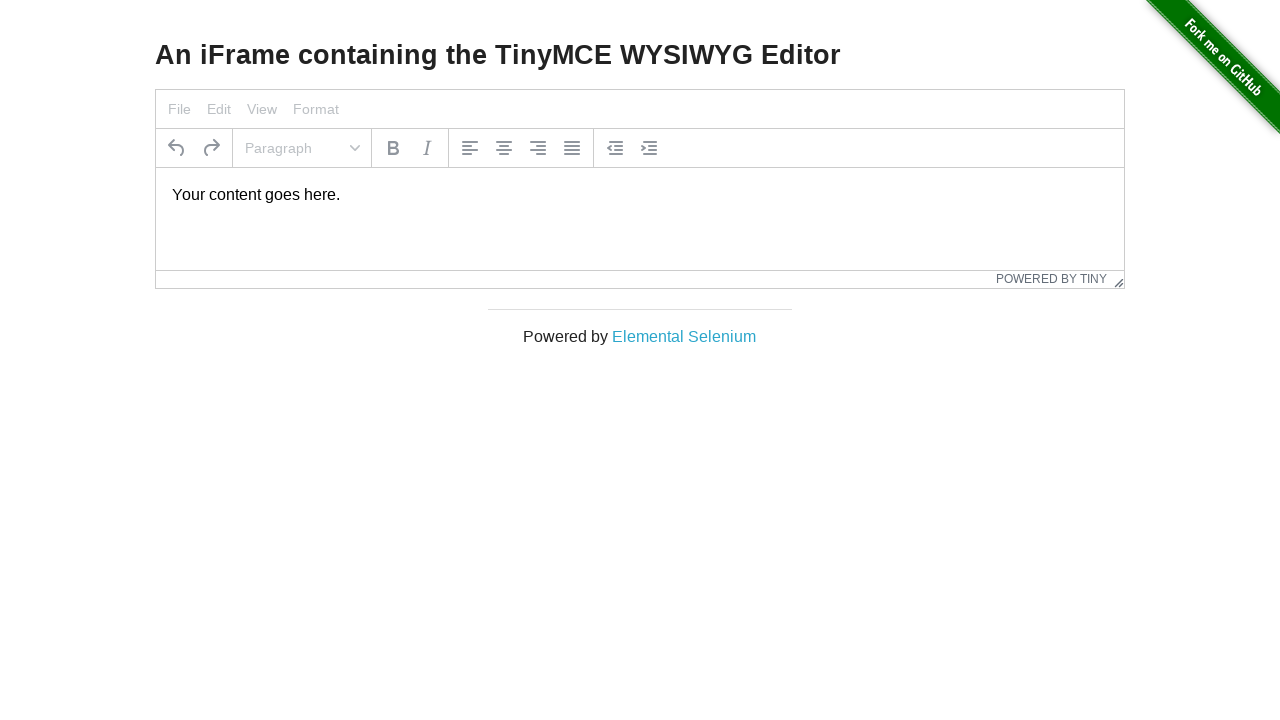

Verified that paragraph text is visible inside iframe
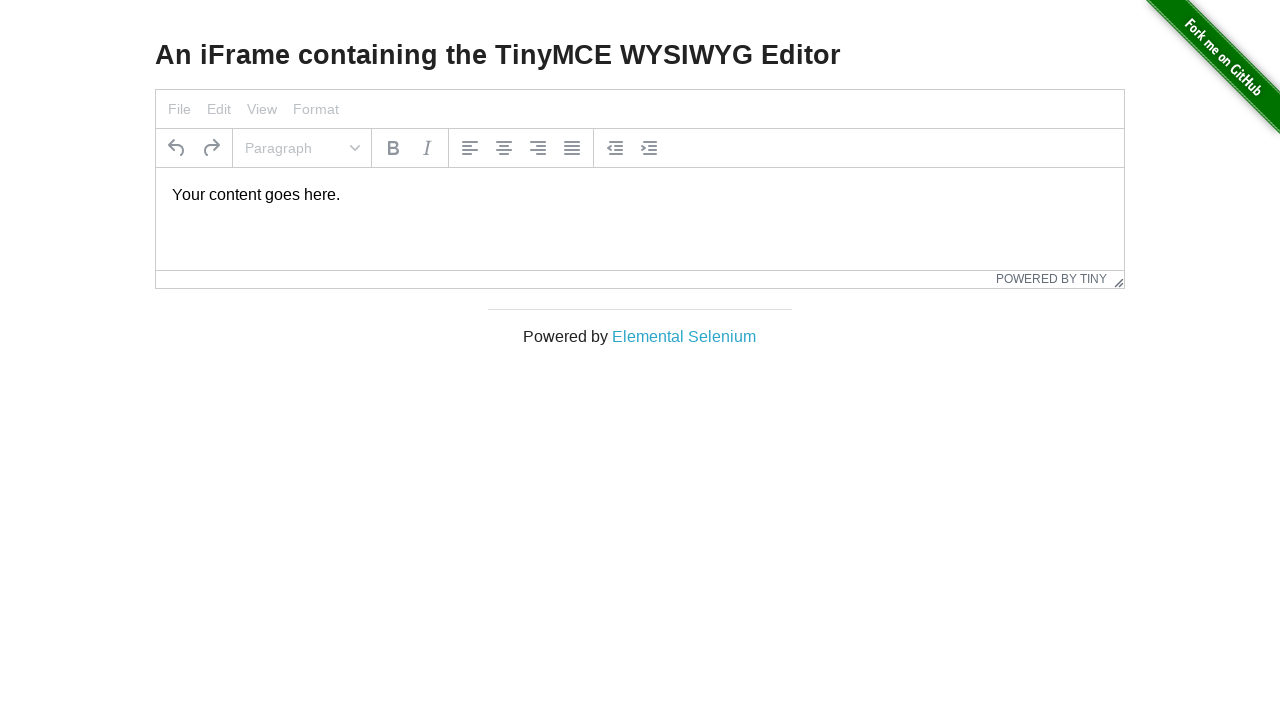

Clicked on 'Elemental Selenium' link in parent frame at (684, 336) on text=Elemental Selenium
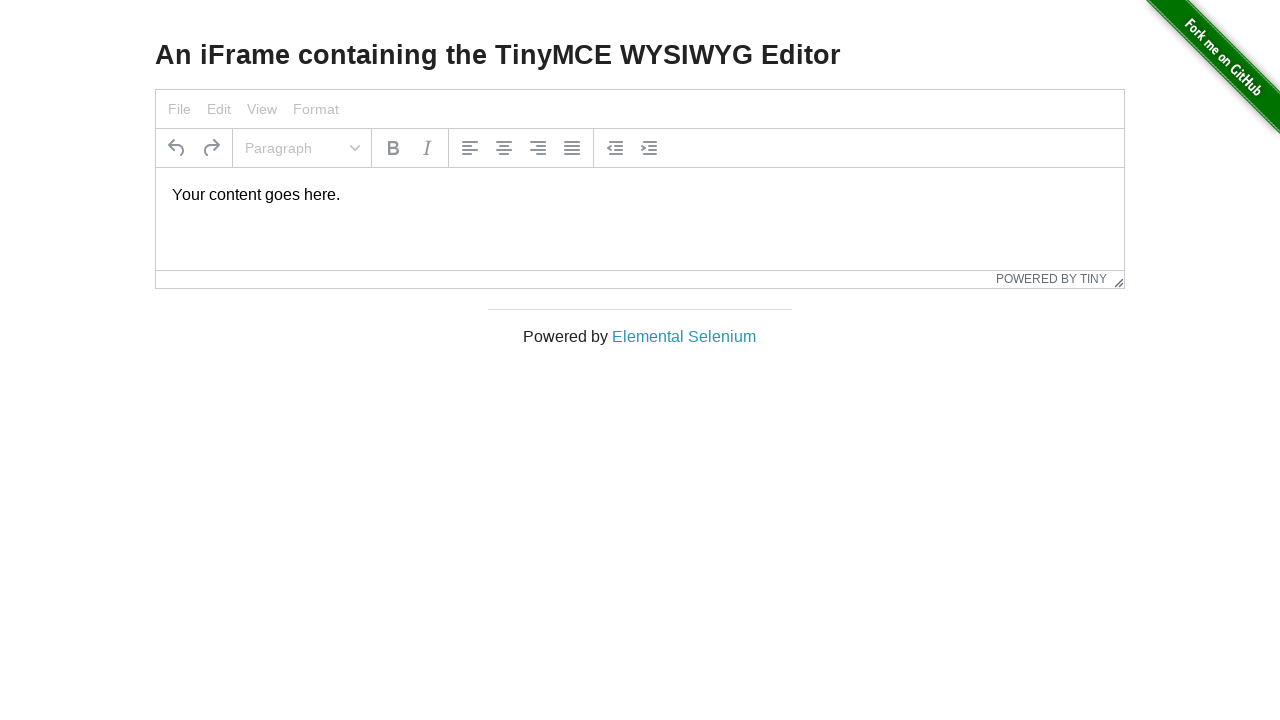

Waited 3 seconds for page navigation and content loading
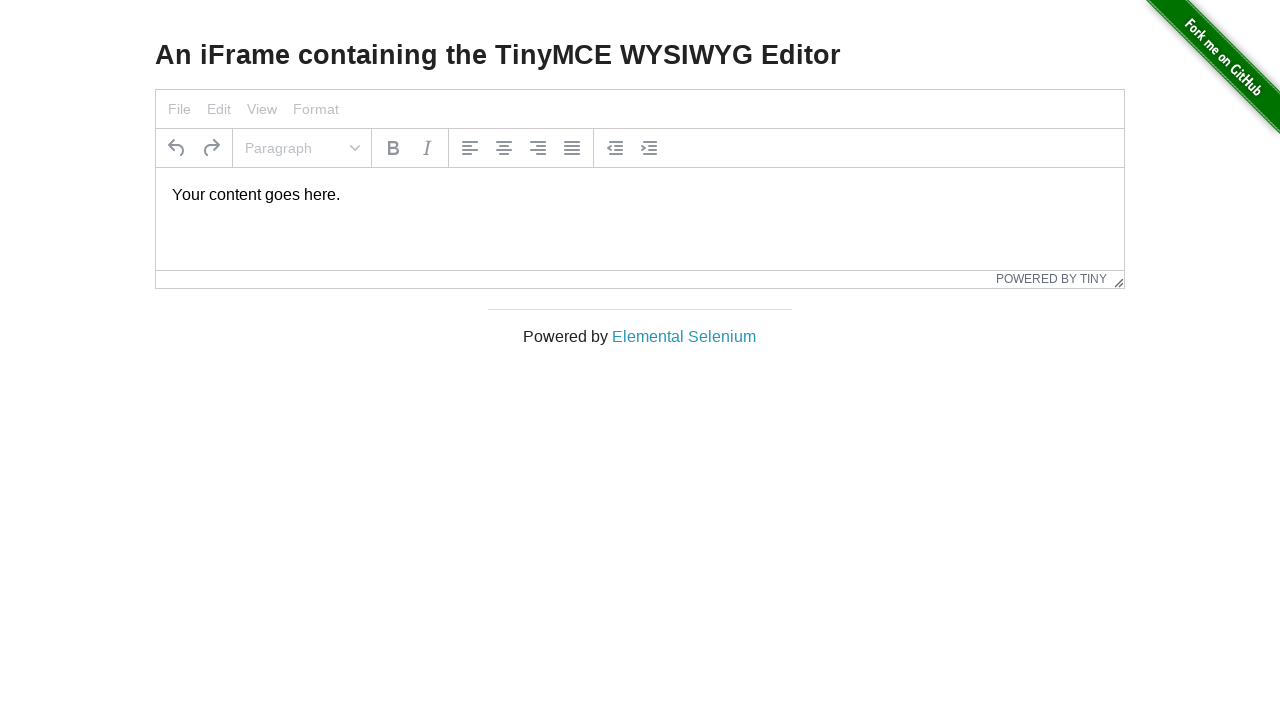

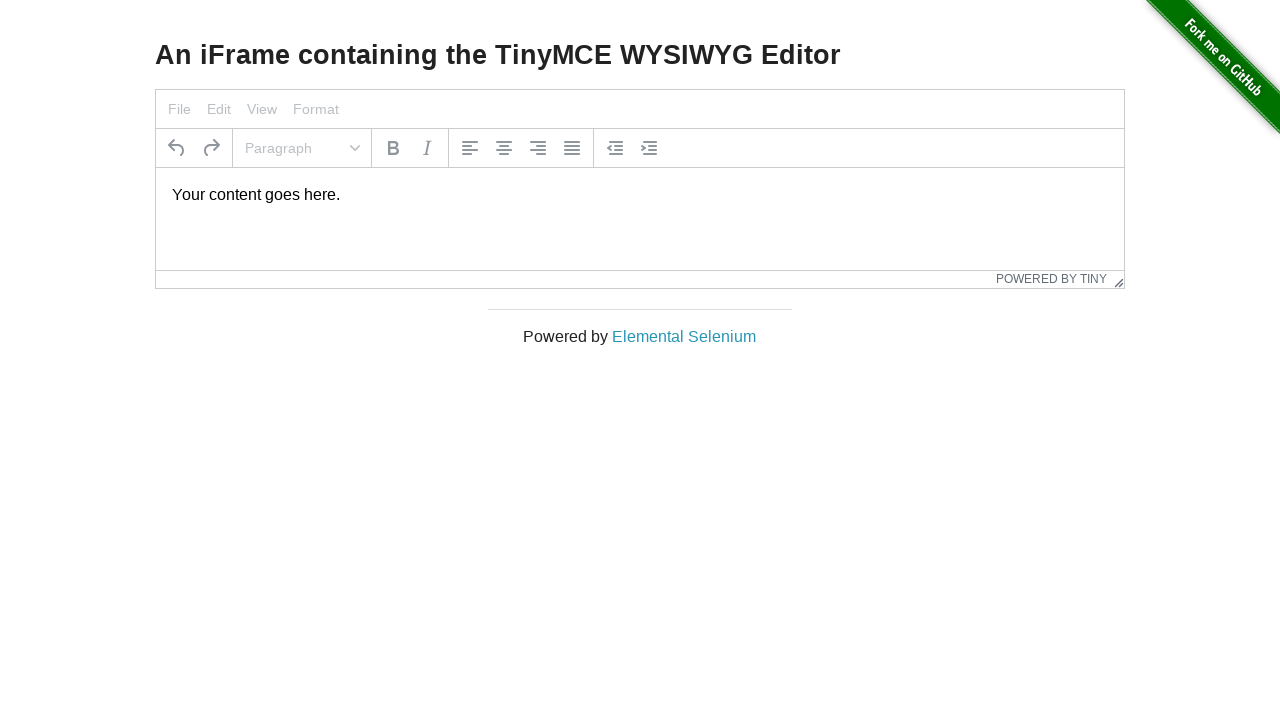